Tests keyboard input functionality by sending various keyboard keys (special keys, arrow keys, etc.) to an input field on a key press testing page

Starting URL: https://the-internet.herokuapp.com/key_presses

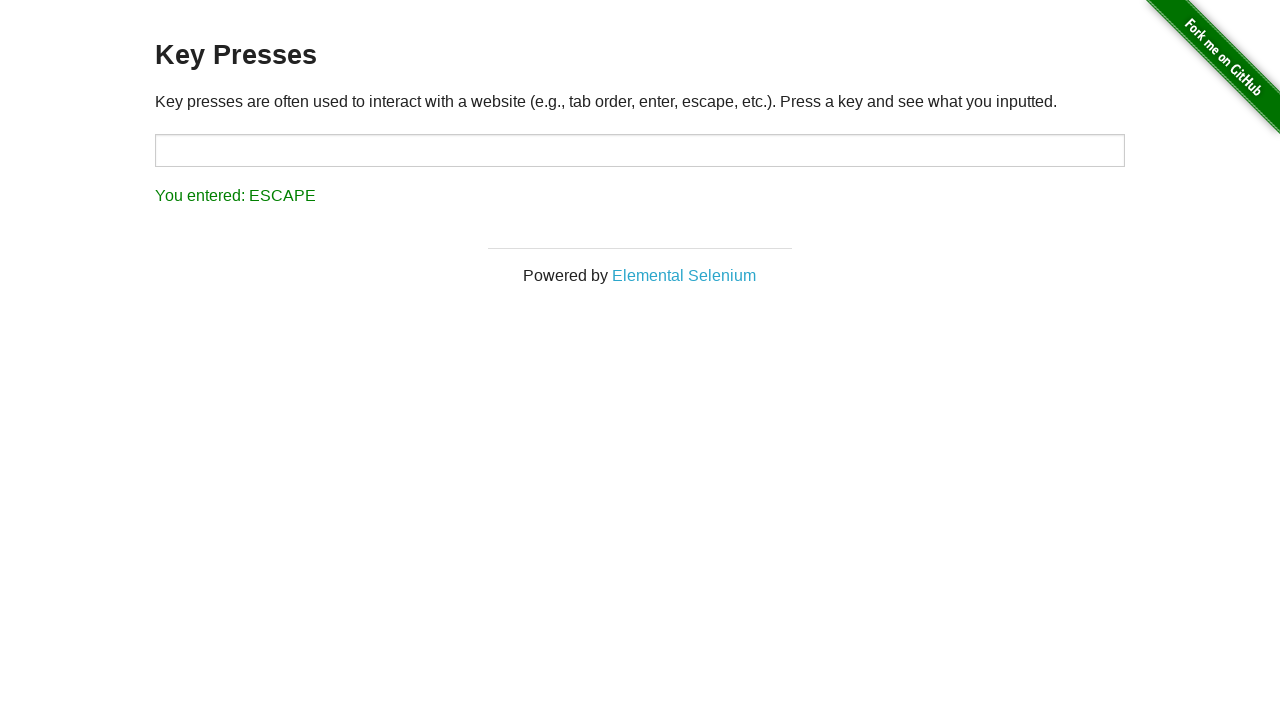

Located target input field
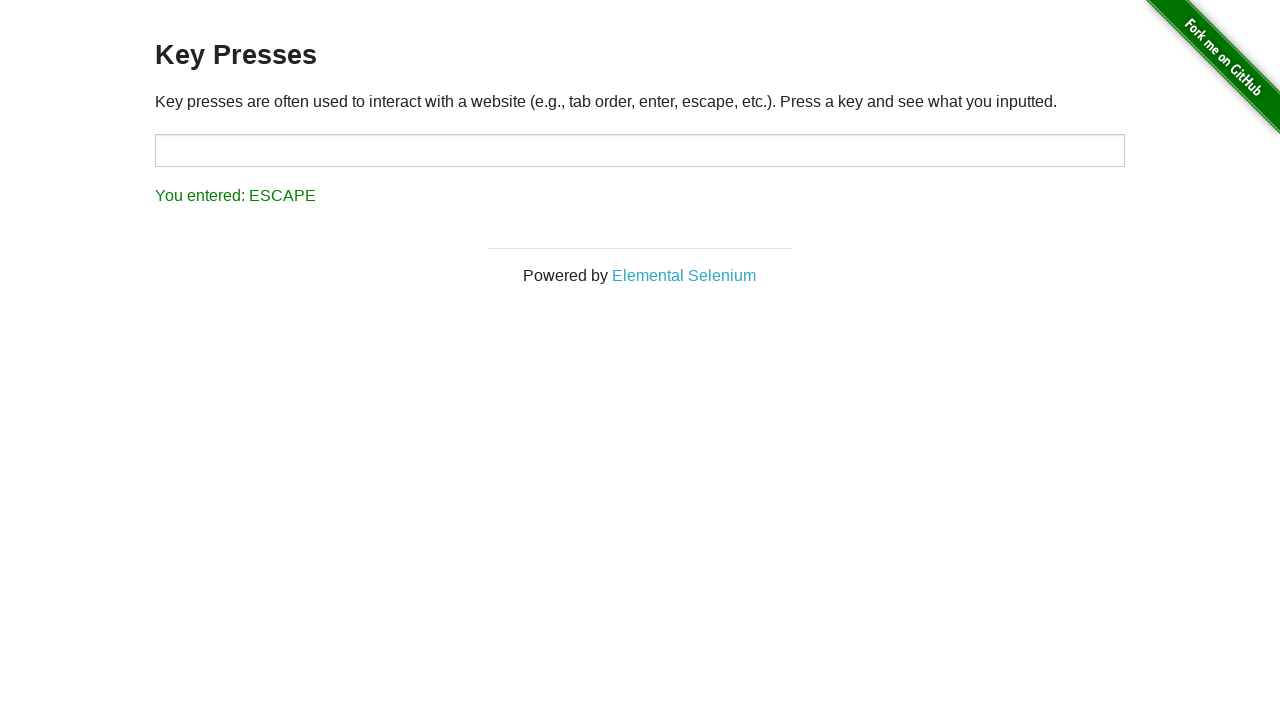

Pressed Backspace key on xpath=//input[@id='target']
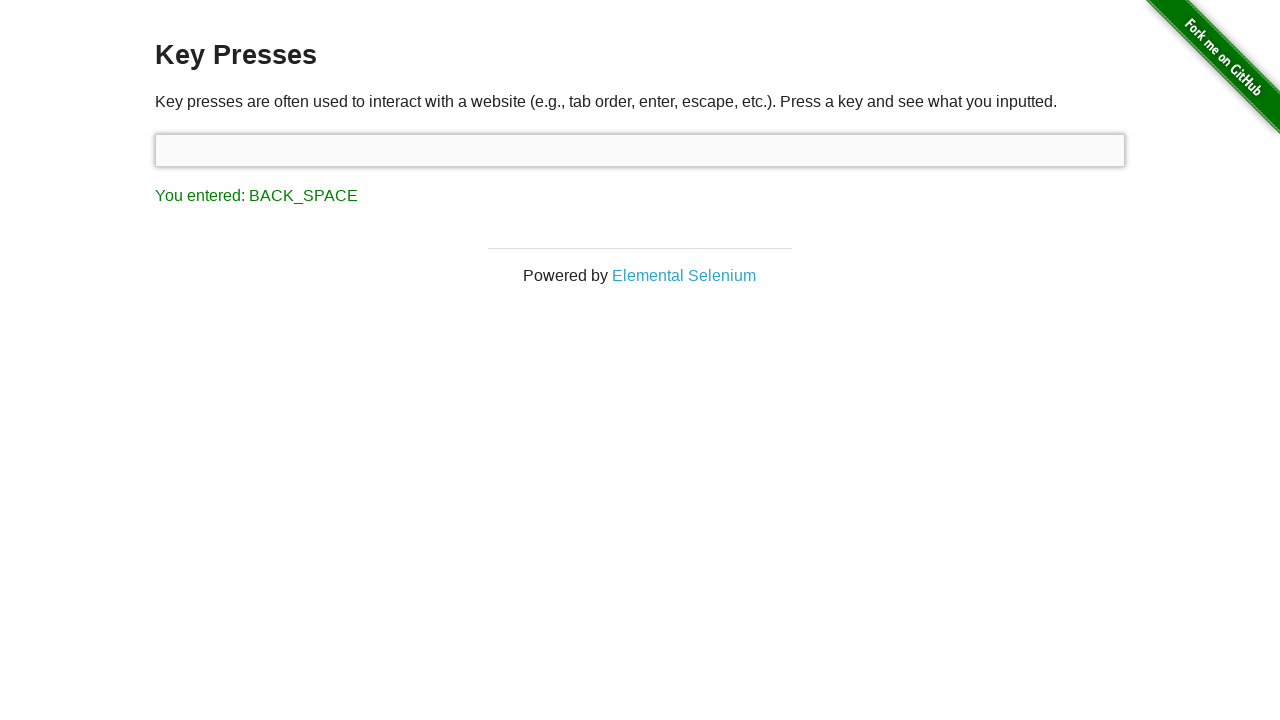

Pressed Shift key on xpath=//input[@id='target']
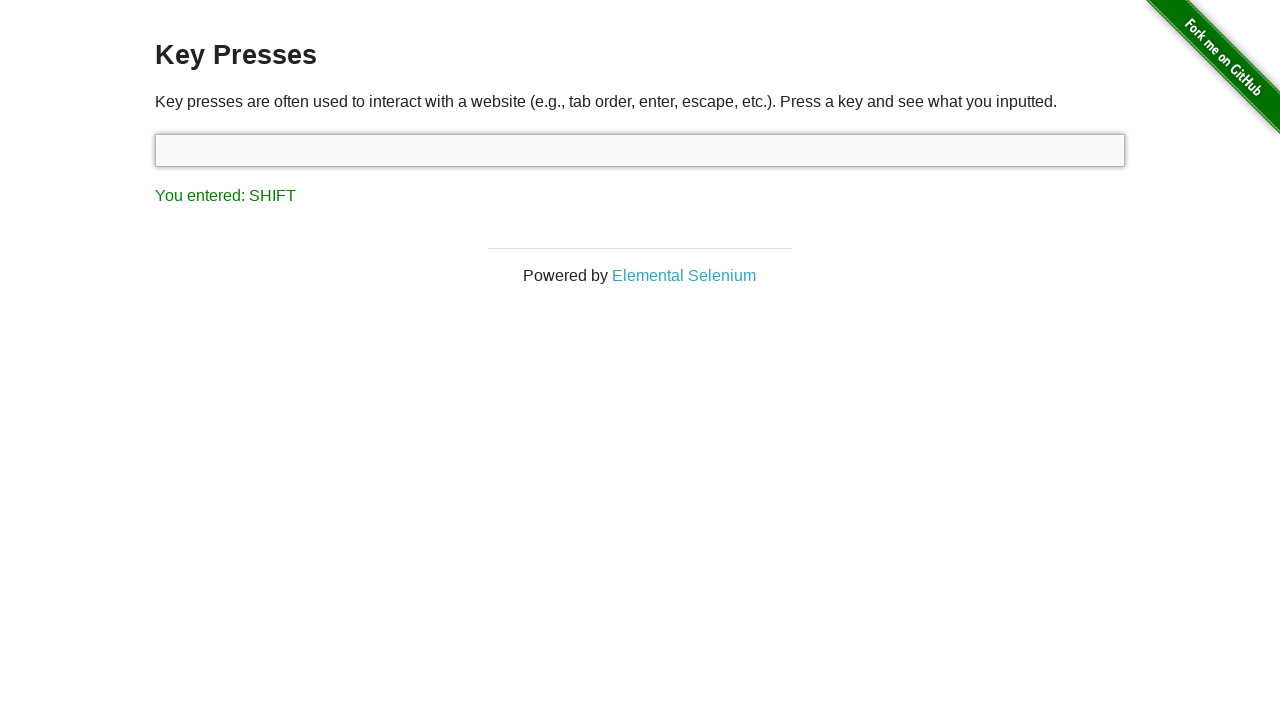

Pressed Enter key on xpath=//input[@id='target']
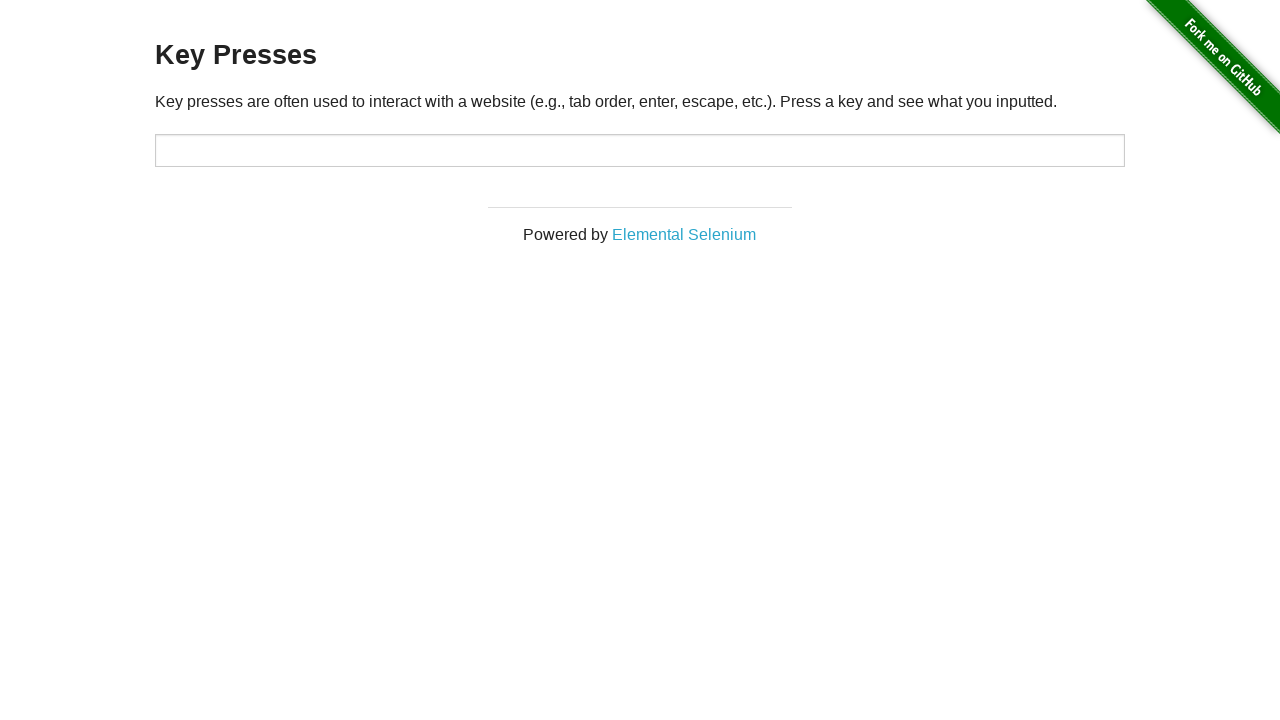

Pressed Space key on xpath=//input[@id='target']
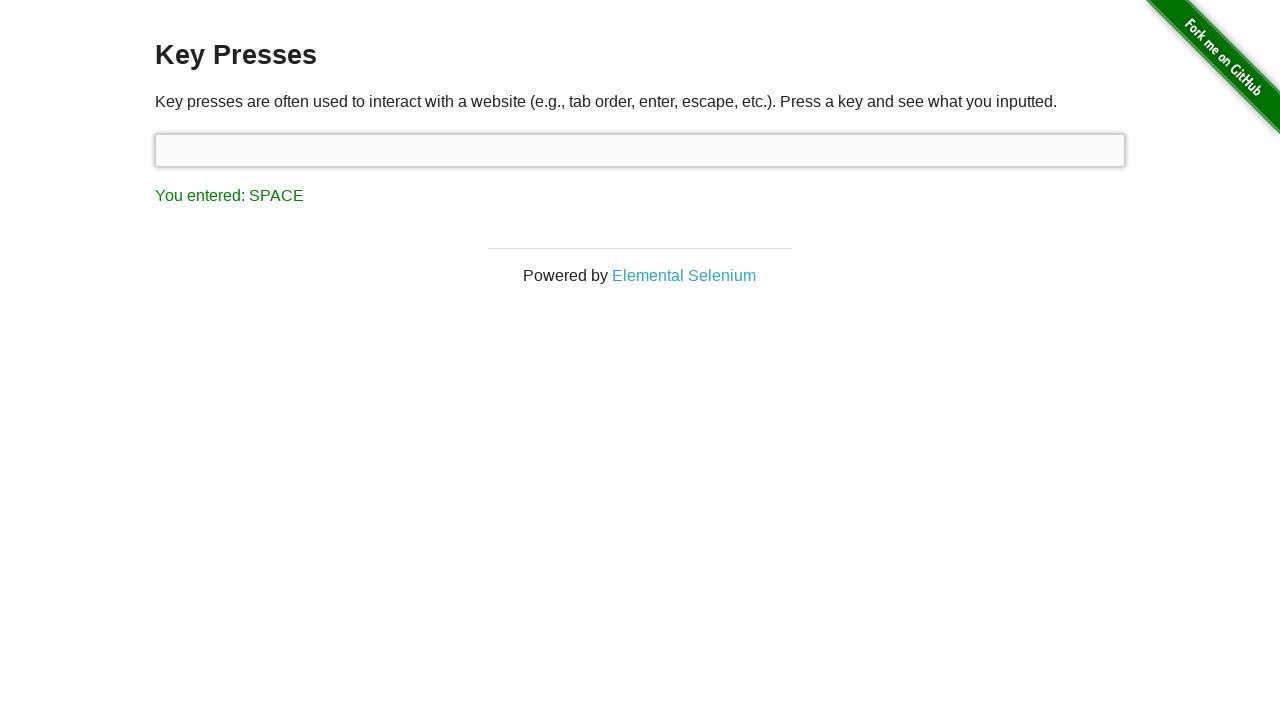

Pressed Escape key on xpath=//input[@id='target']
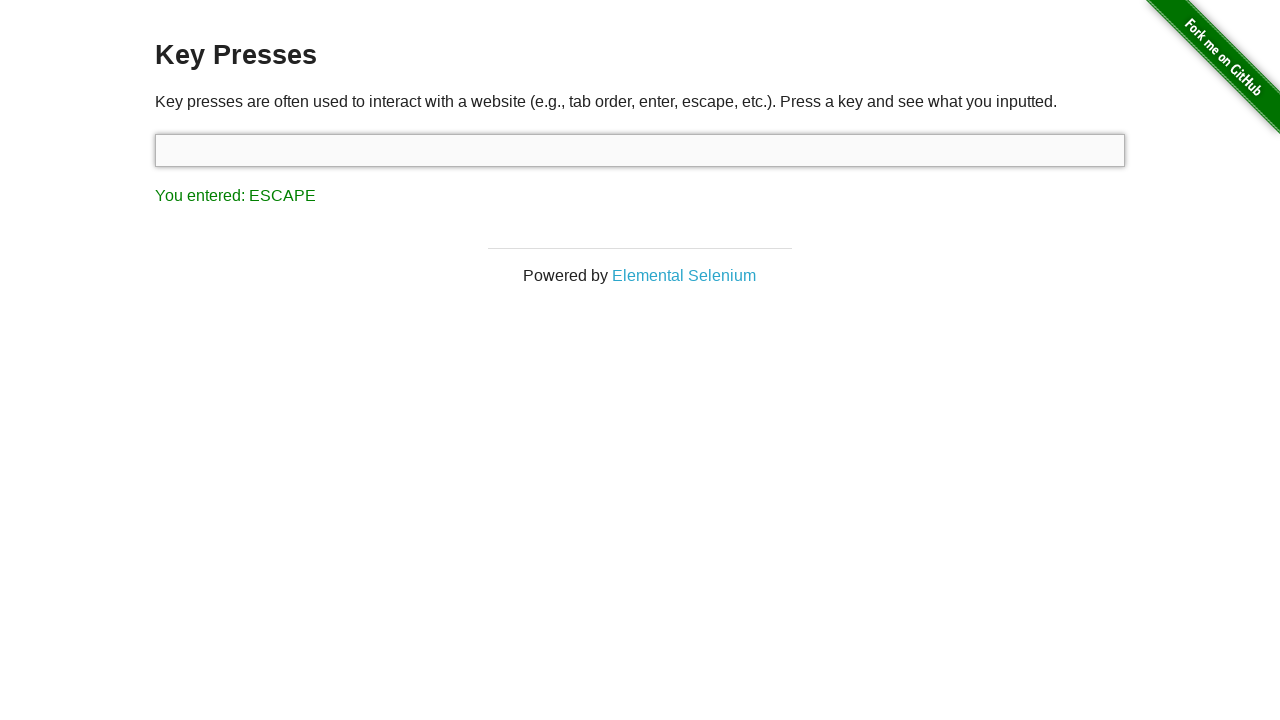

Pressed Alt key on xpath=//input[@id='target']
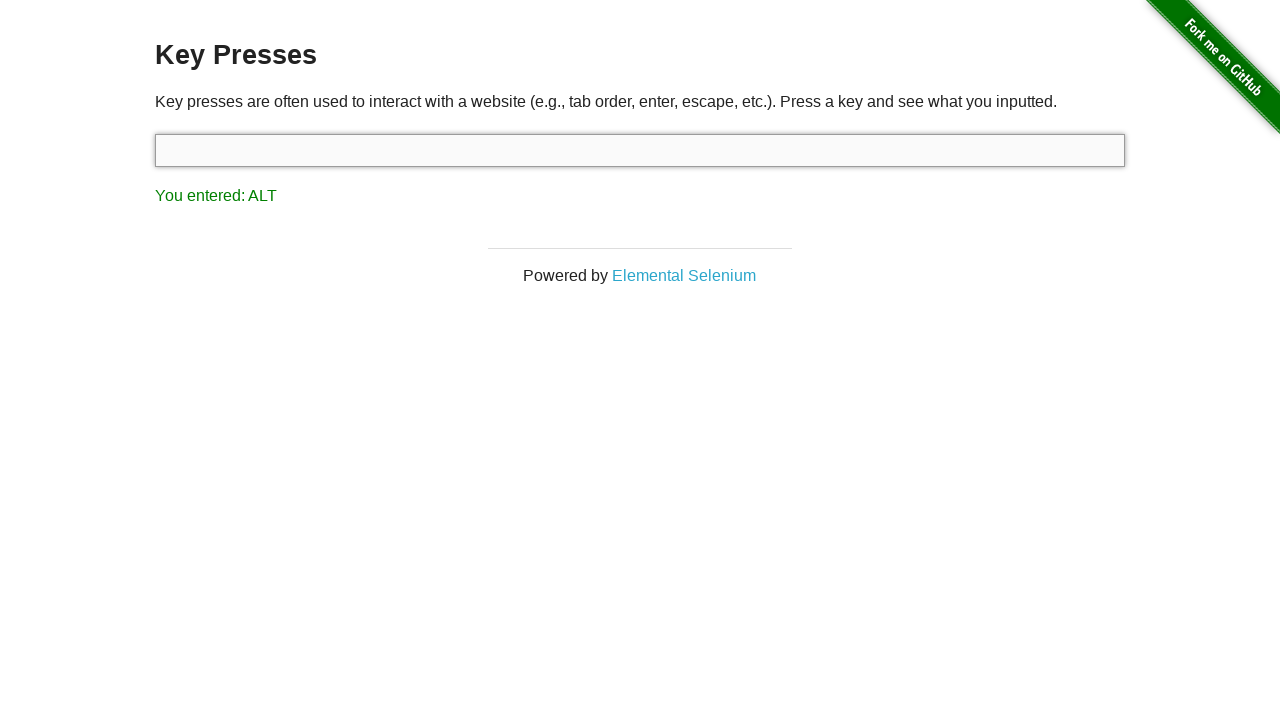

Pressed Semicolon key on xpath=//input[@id='target']
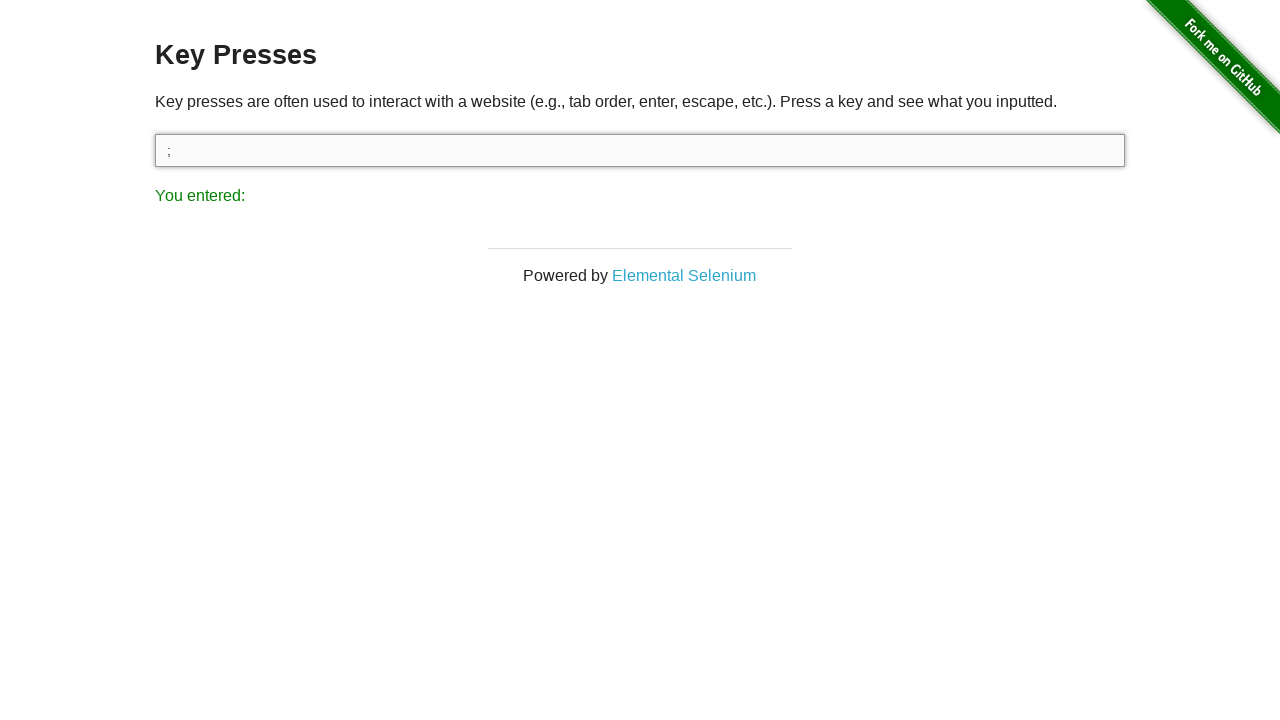

Pressed Arrow Down key on xpath=//input[@id='target']
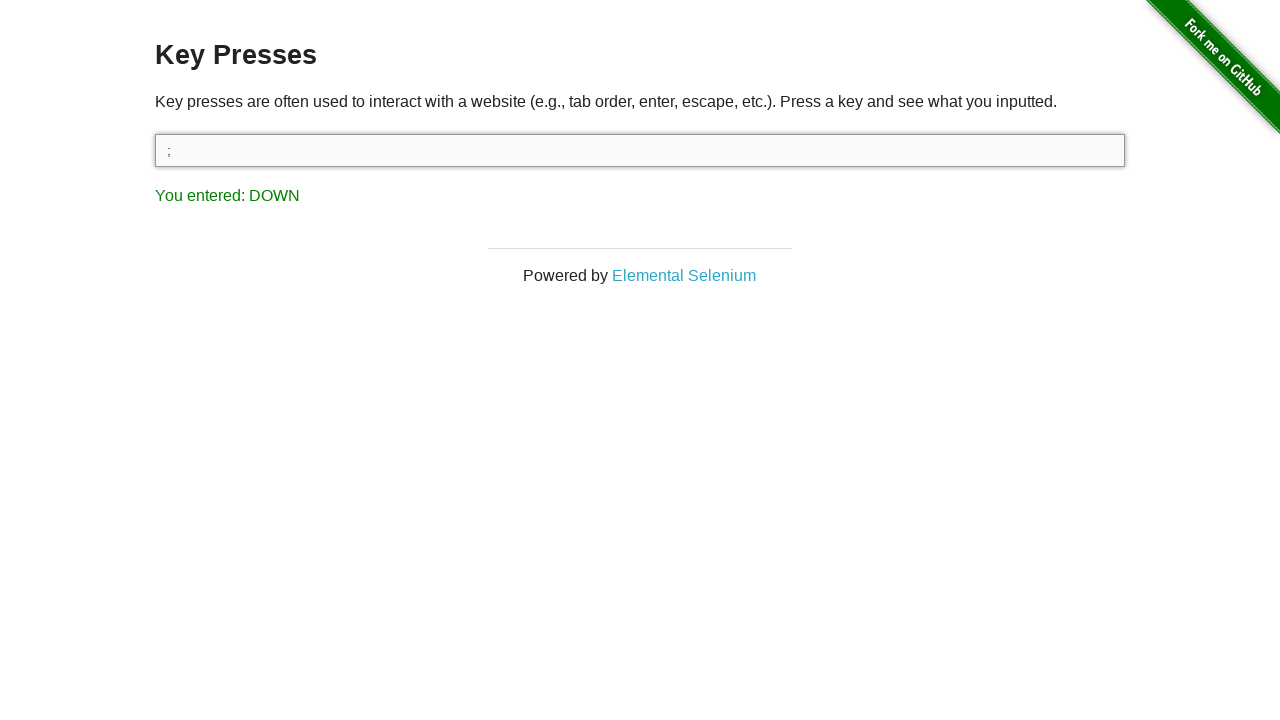

Pressed Arrow Left key on xpath=//input[@id='target']
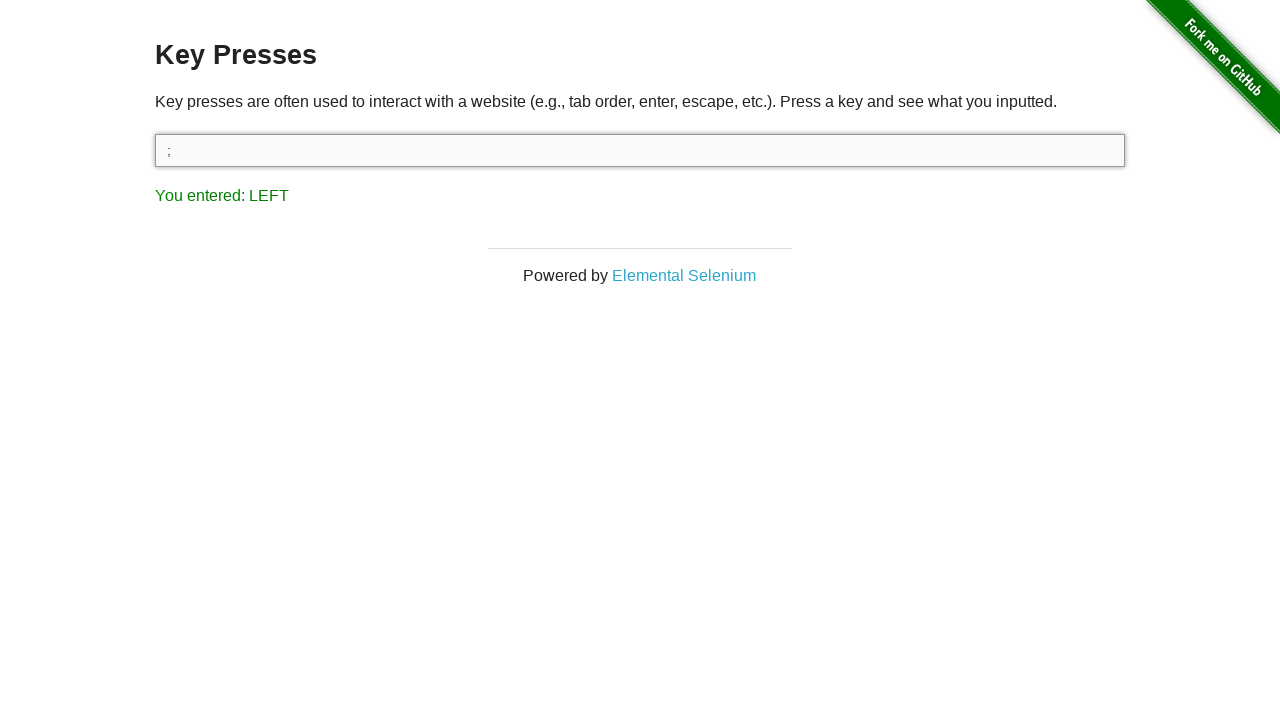

Pressed Arrow Up key on xpath=//input[@id='target']
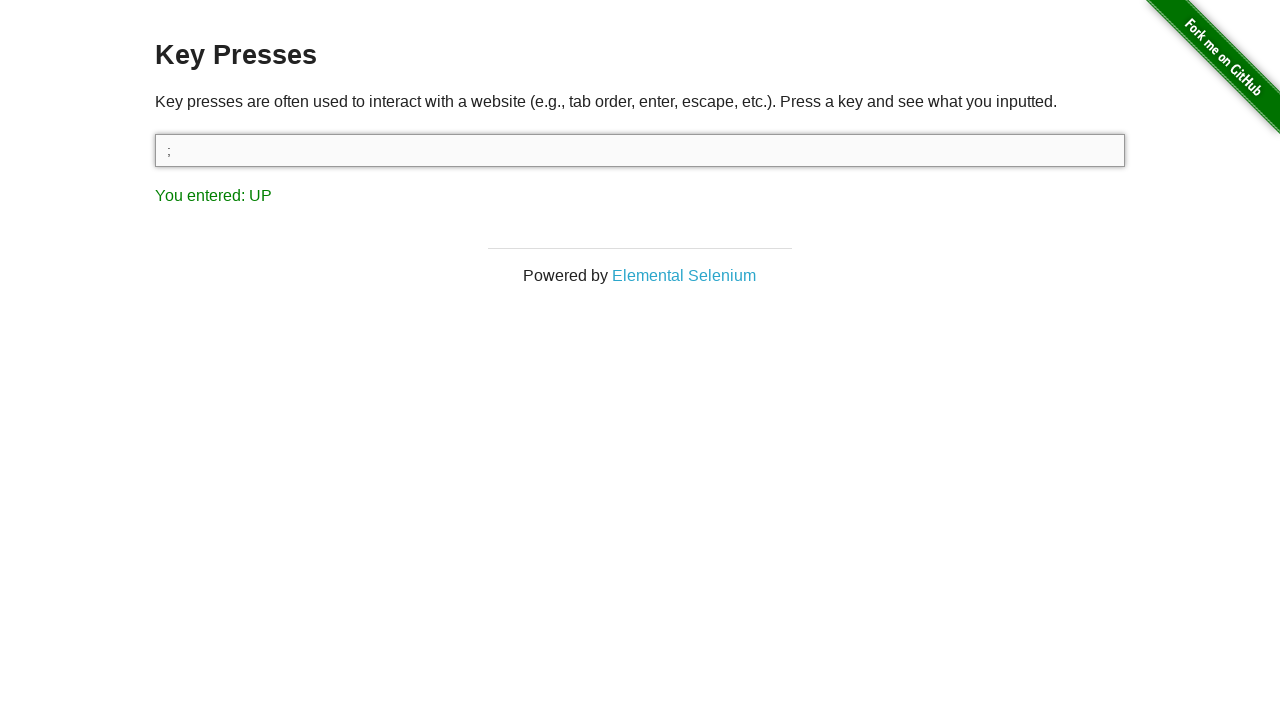

Pressed Arrow Right key on xpath=//input[@id='target']
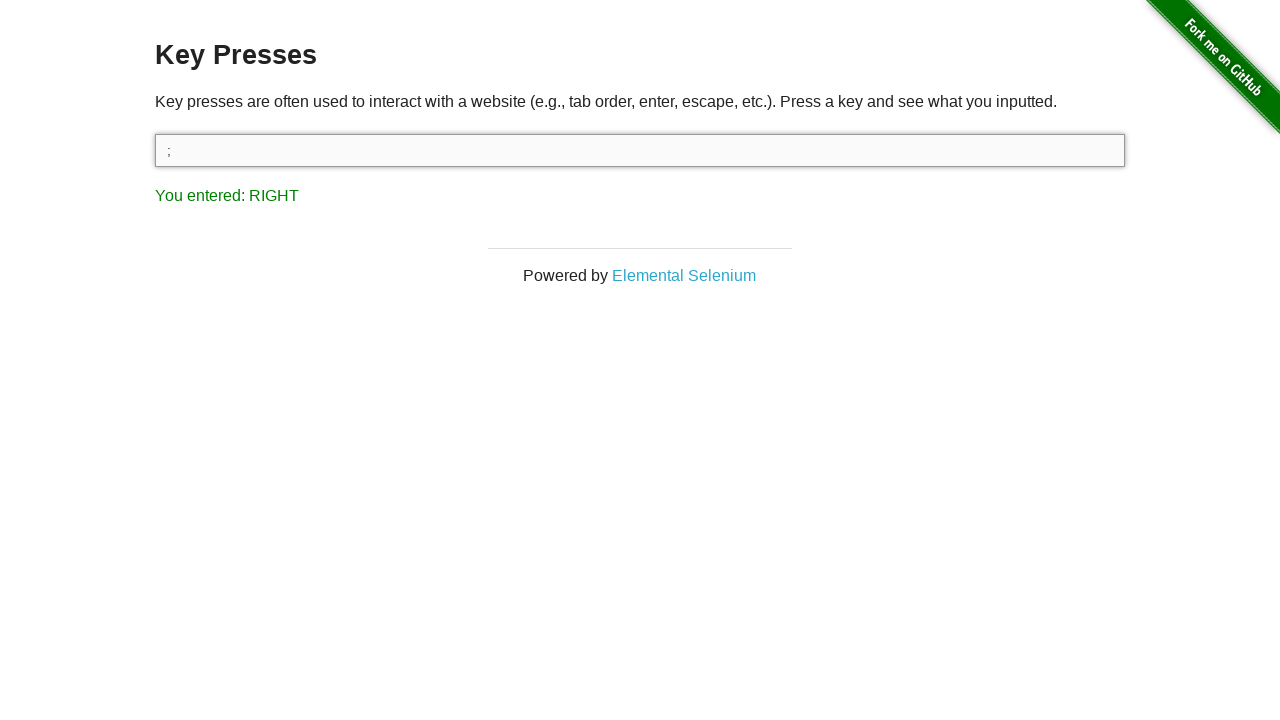

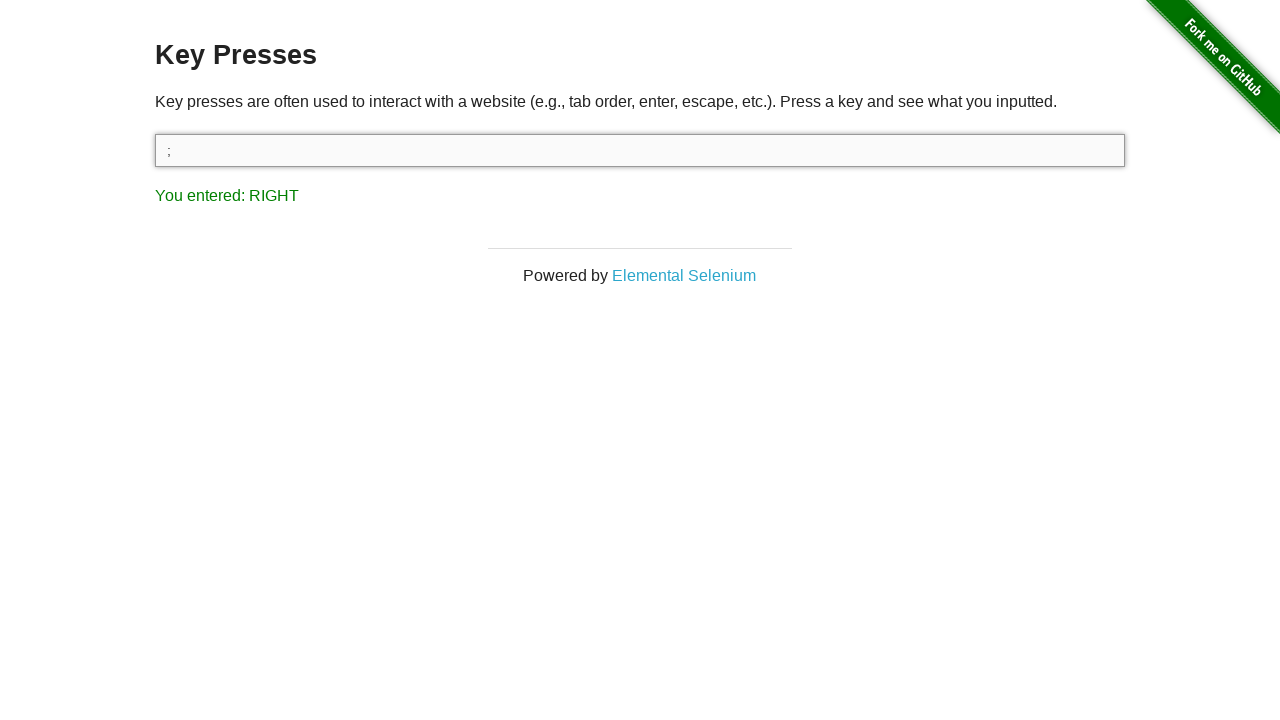